Tests right-click (context click) functionality on DemoQA by navigating to the Buttons page and performing a right-click action to verify the confirmation message appears.

Starting URL: https://demoqa.com/

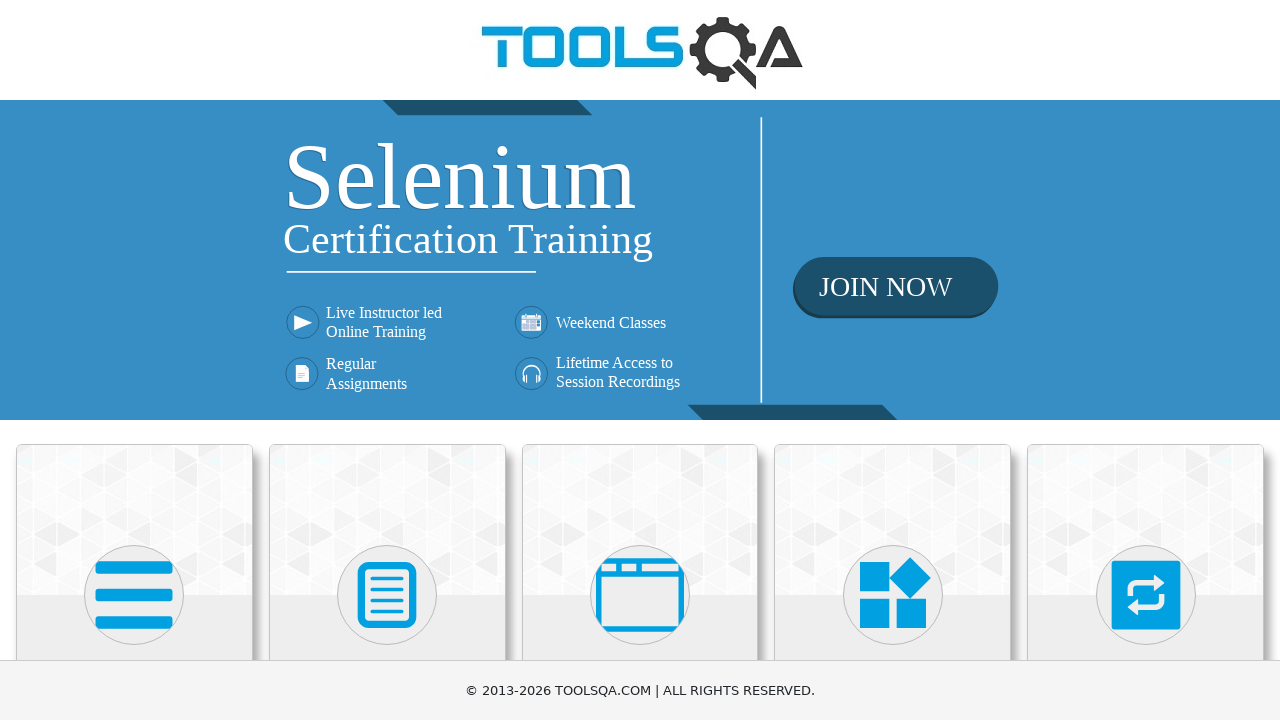

Clicked on Elements section at (134, 360) on xpath=//h5[text()='Elements']
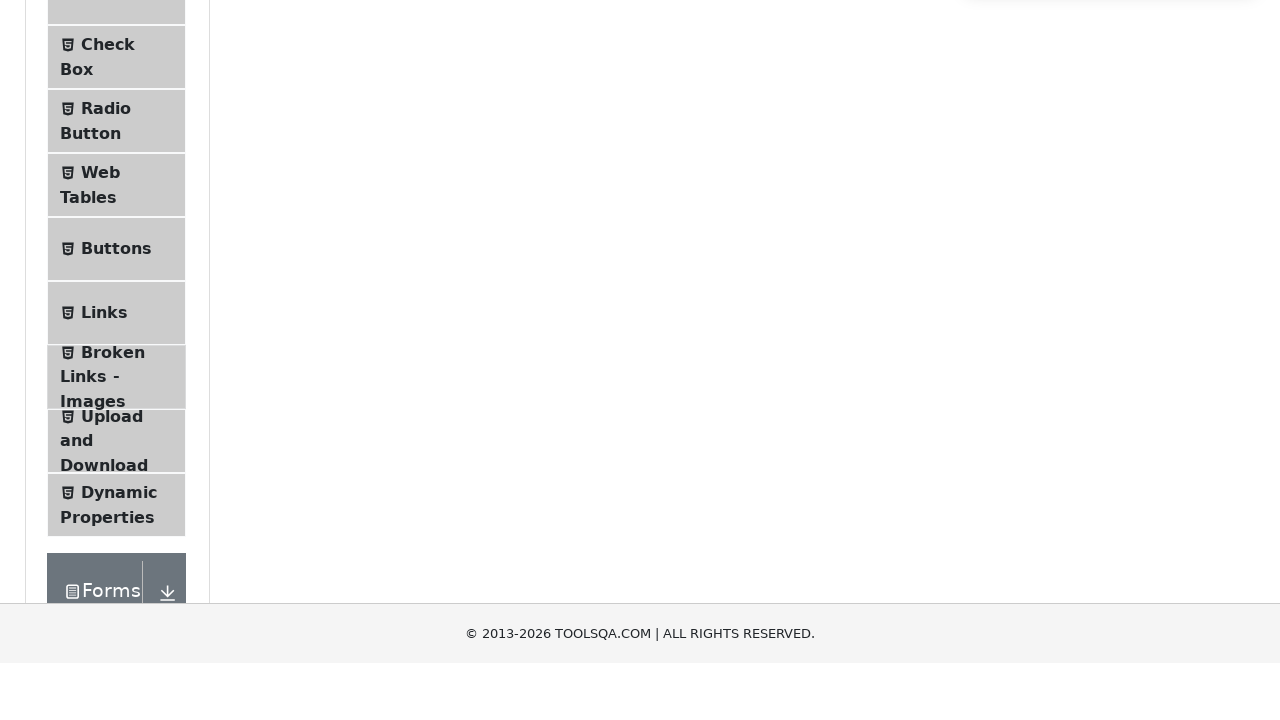

Clicked on Buttons menu item to navigate to Buttons page at (116, 517) on xpath=//span[@class='text' and text()='Buttons']
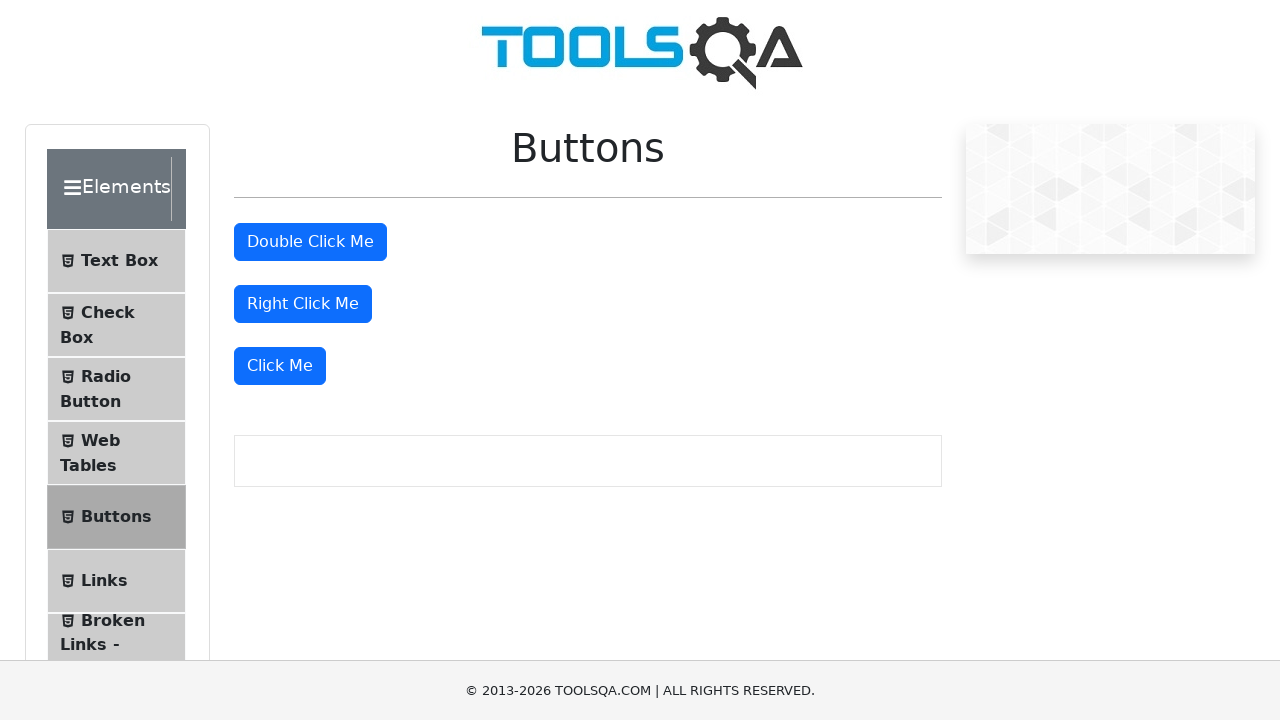

Performed right-click on the right-click button at (303, 304) on #rightClickBtn
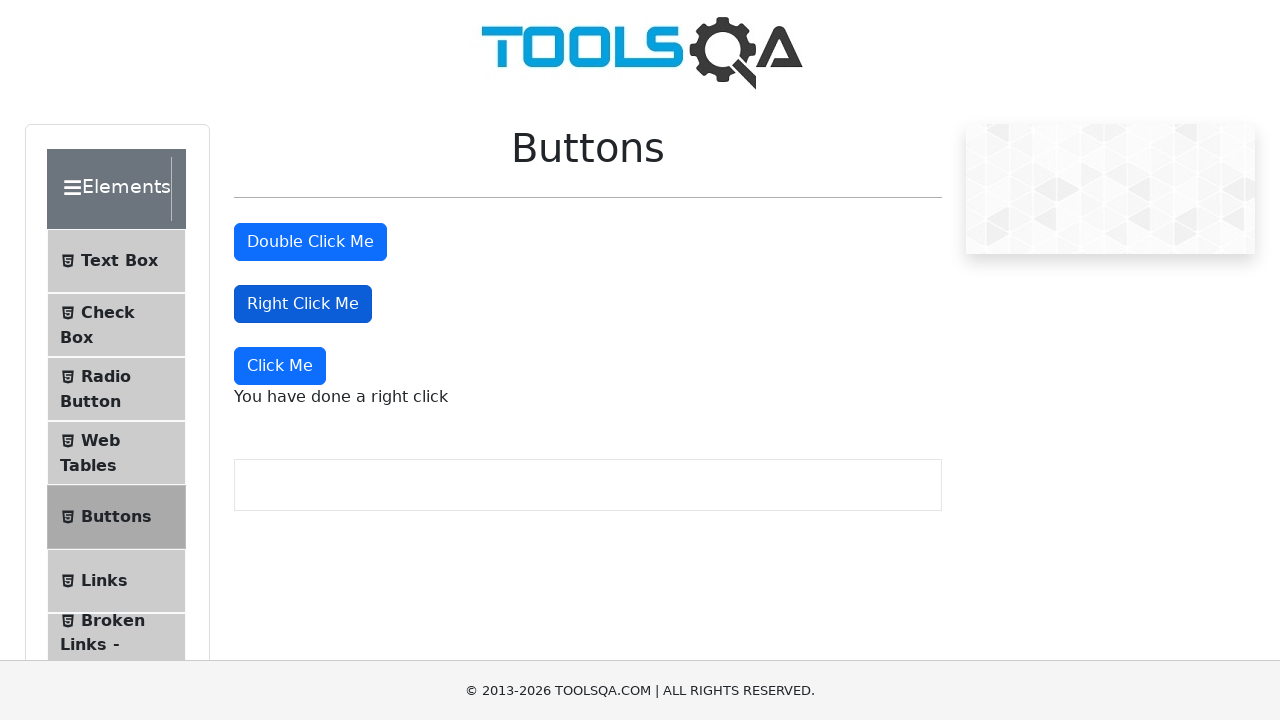

Right-click confirmation message appeared
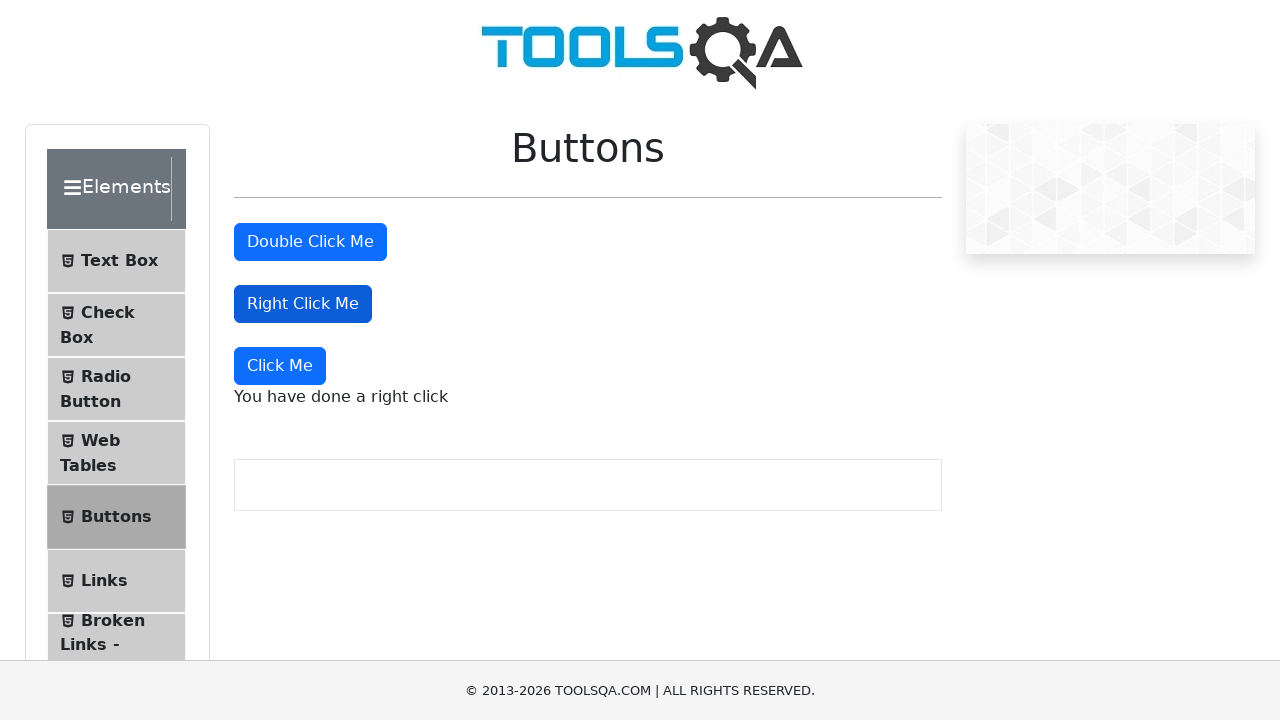

Retrieved right-click message text
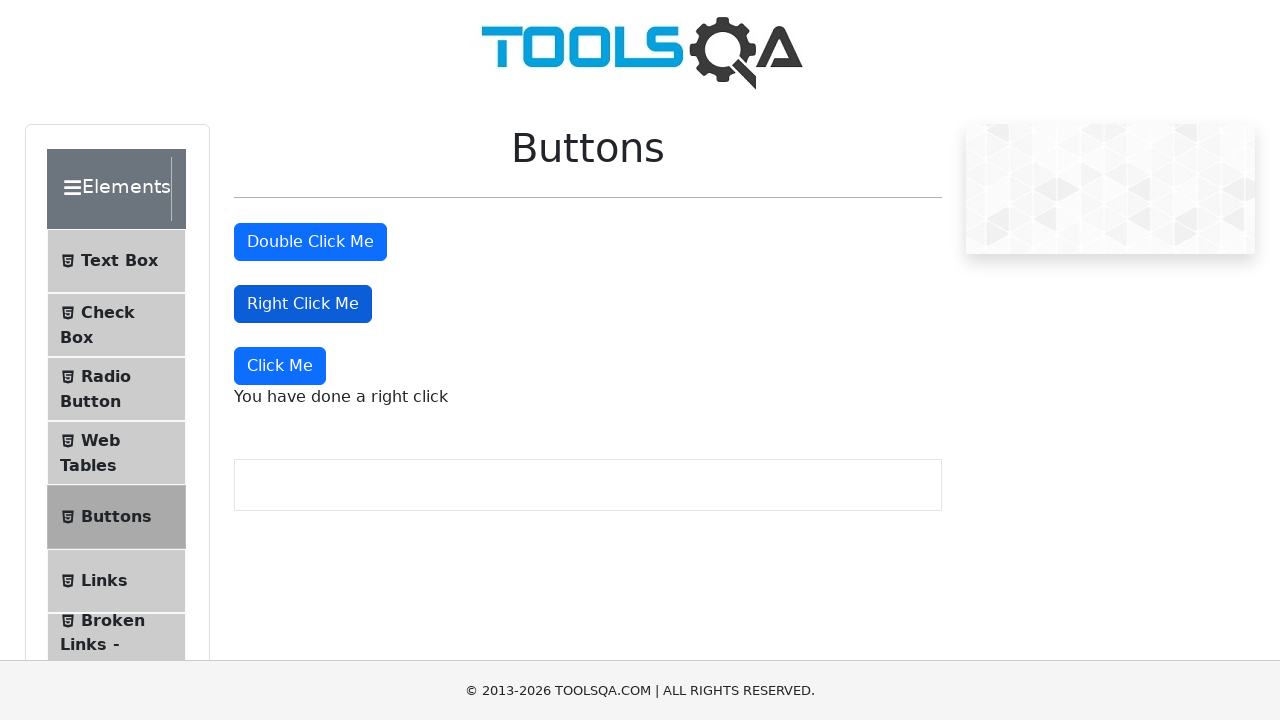

Verified right-click confirmation message is correct: 'You have done a right click'
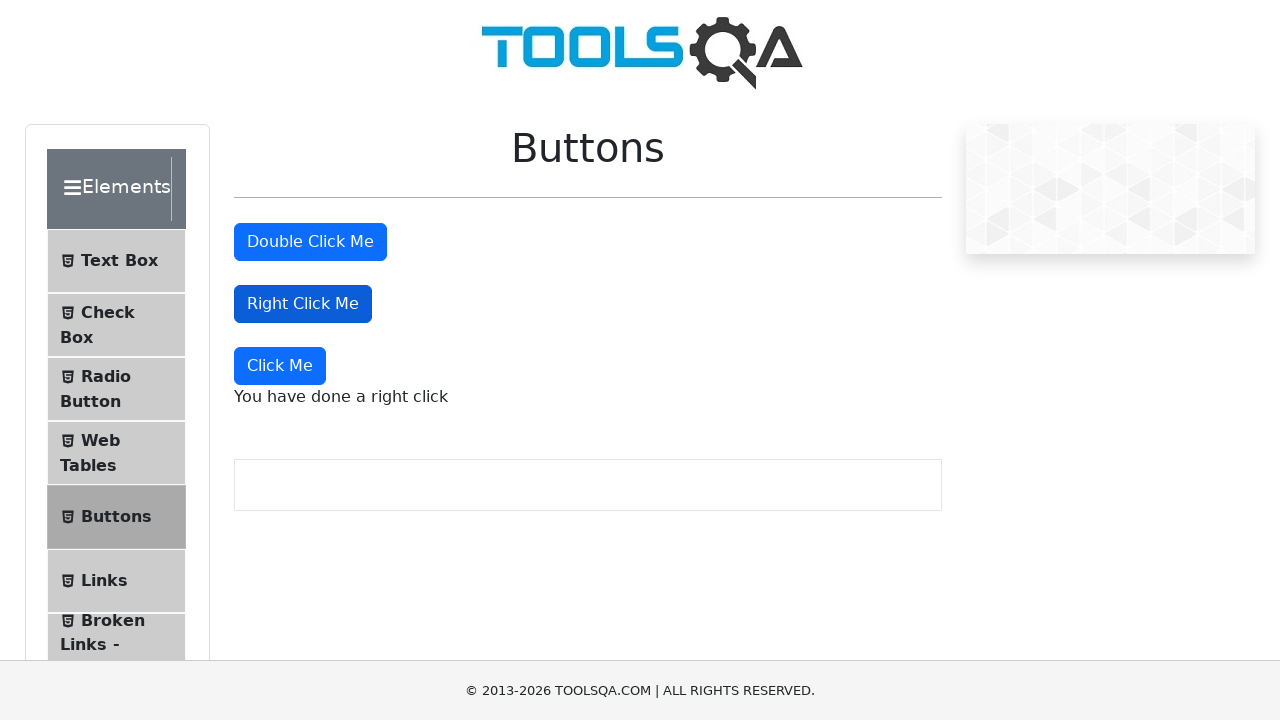

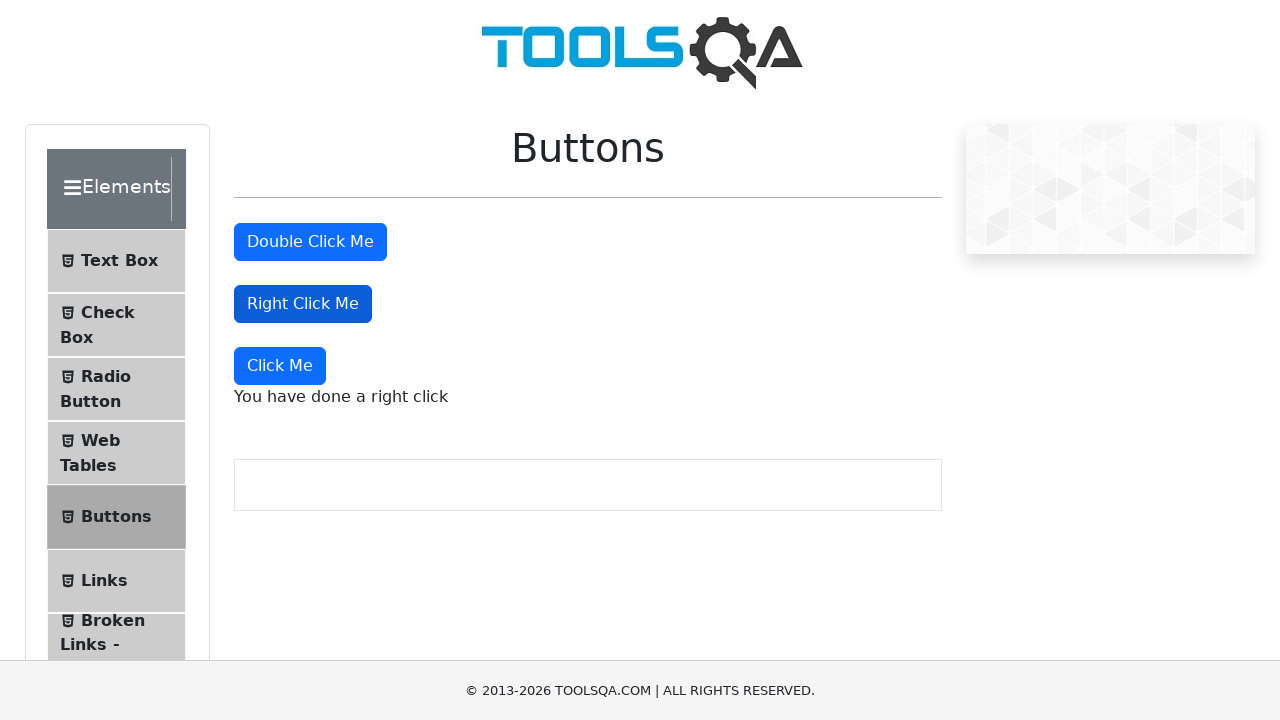